Tests the addition functionality of a calculator by entering two decimal numbers and verifying the sum result

Starting URL: http://antoniotrindade.com.br/treinoautomacao/desafiosoma.html

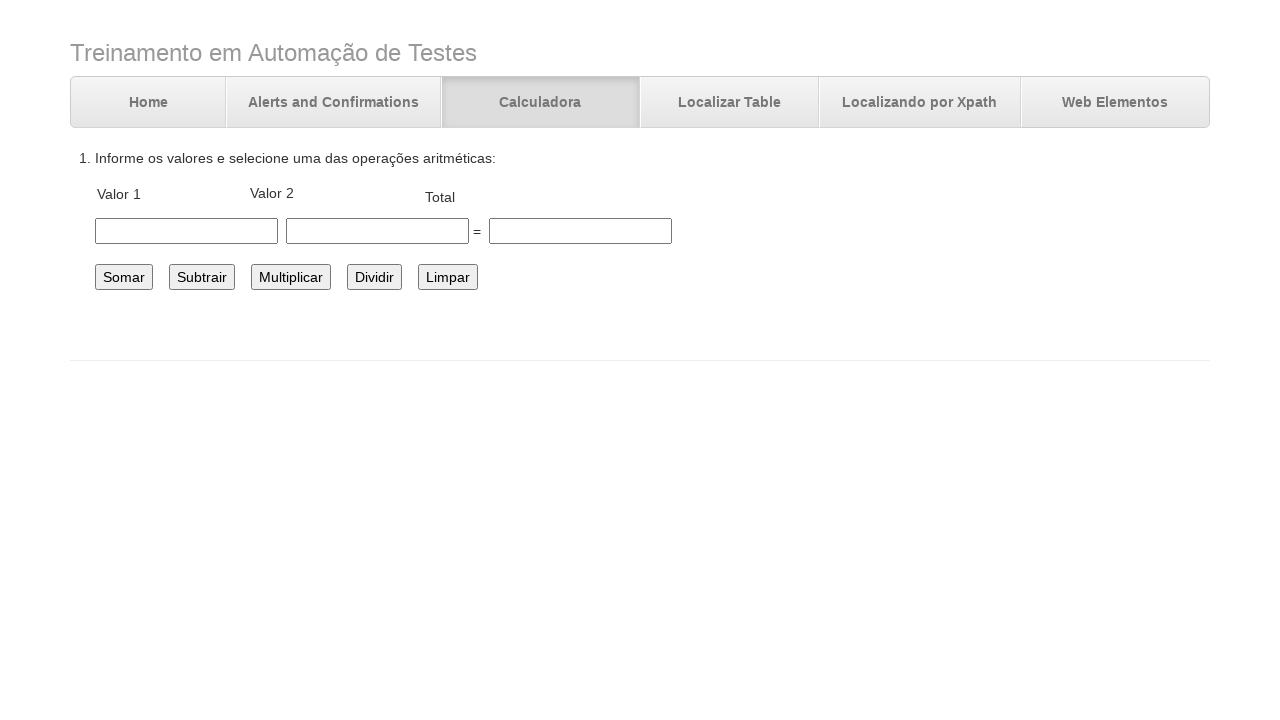

Filled first number field with 10.5 on #number1
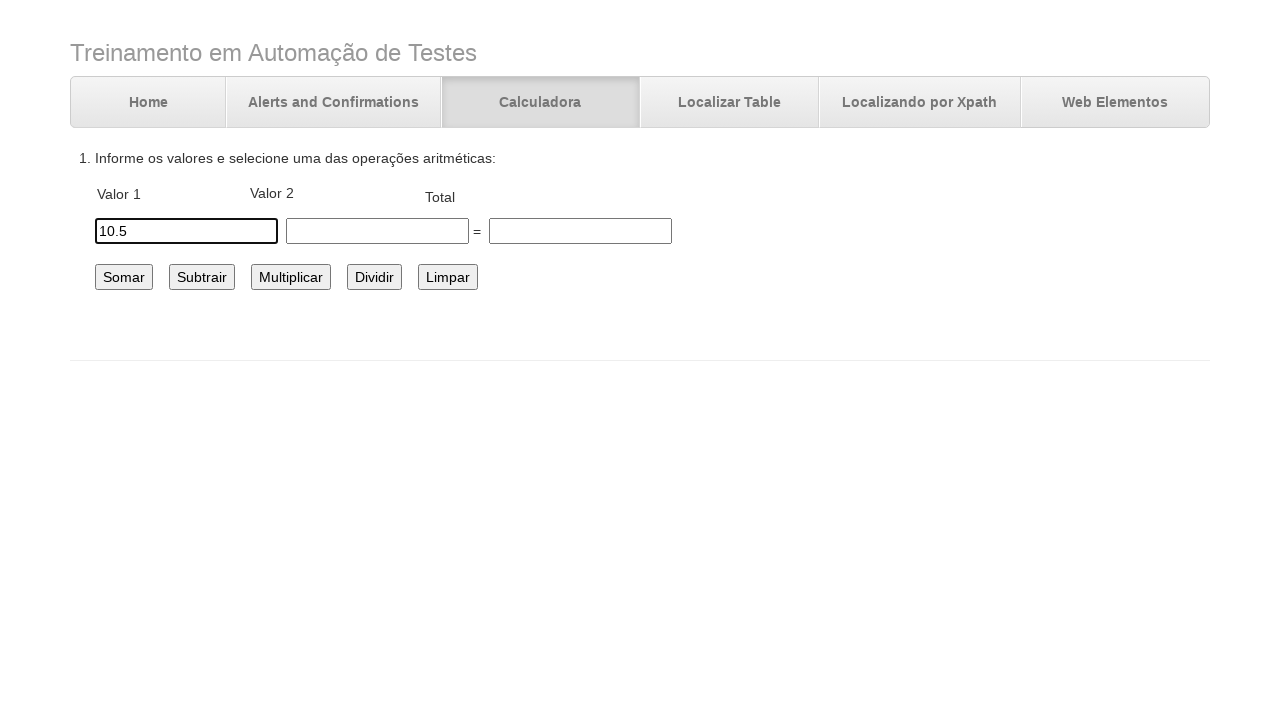

Filled second number field with 5.4 on #number2
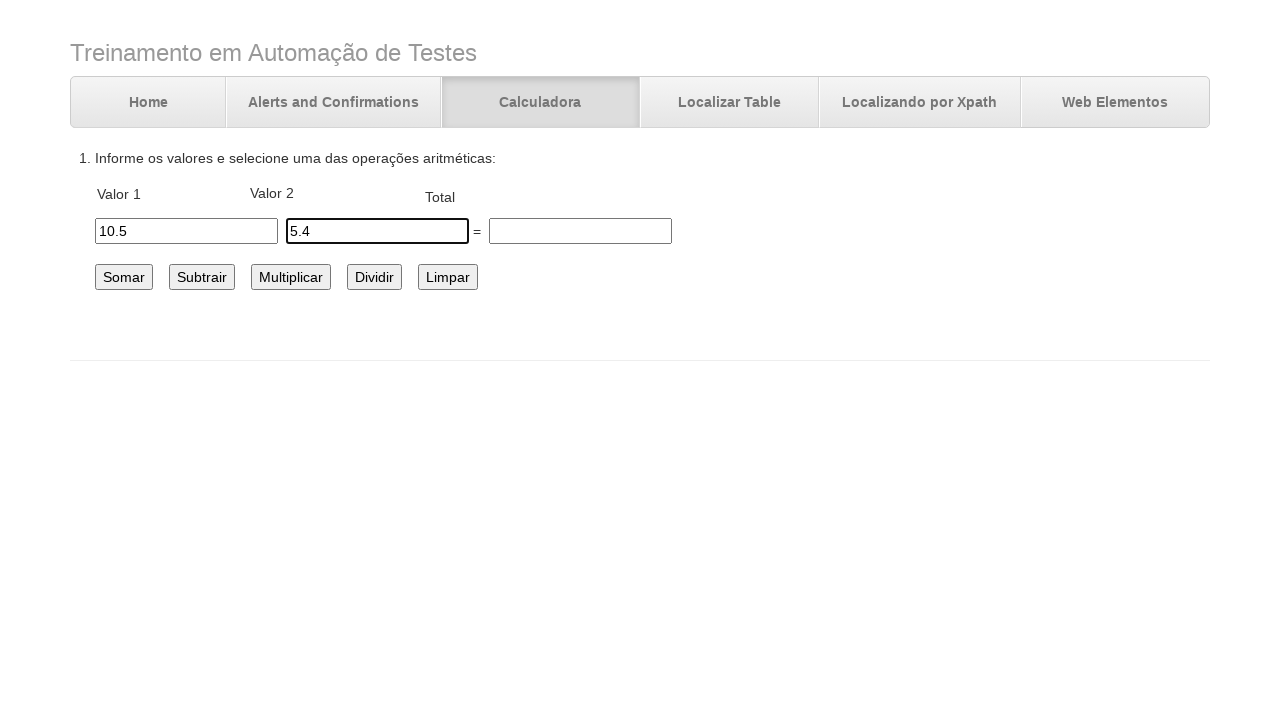

Clicked the sum button to calculate addition at (124, 277) on #somar
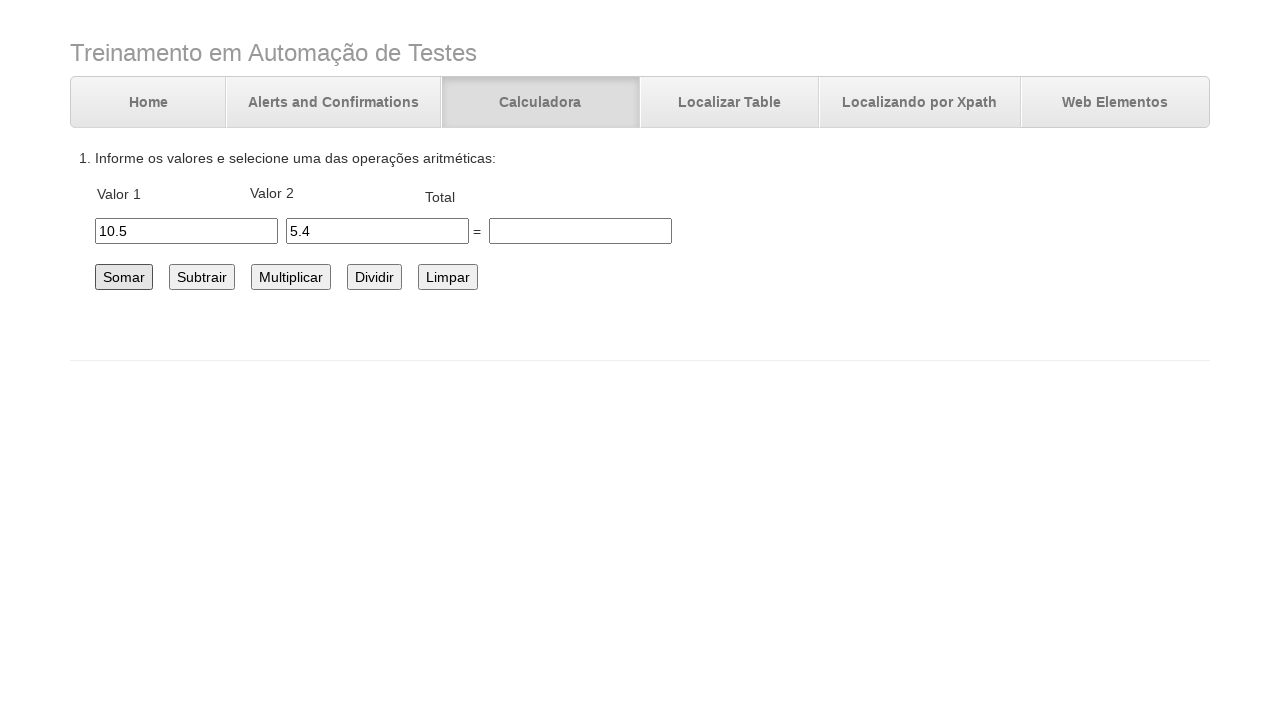

Calculator returned correct sum result of 15.9
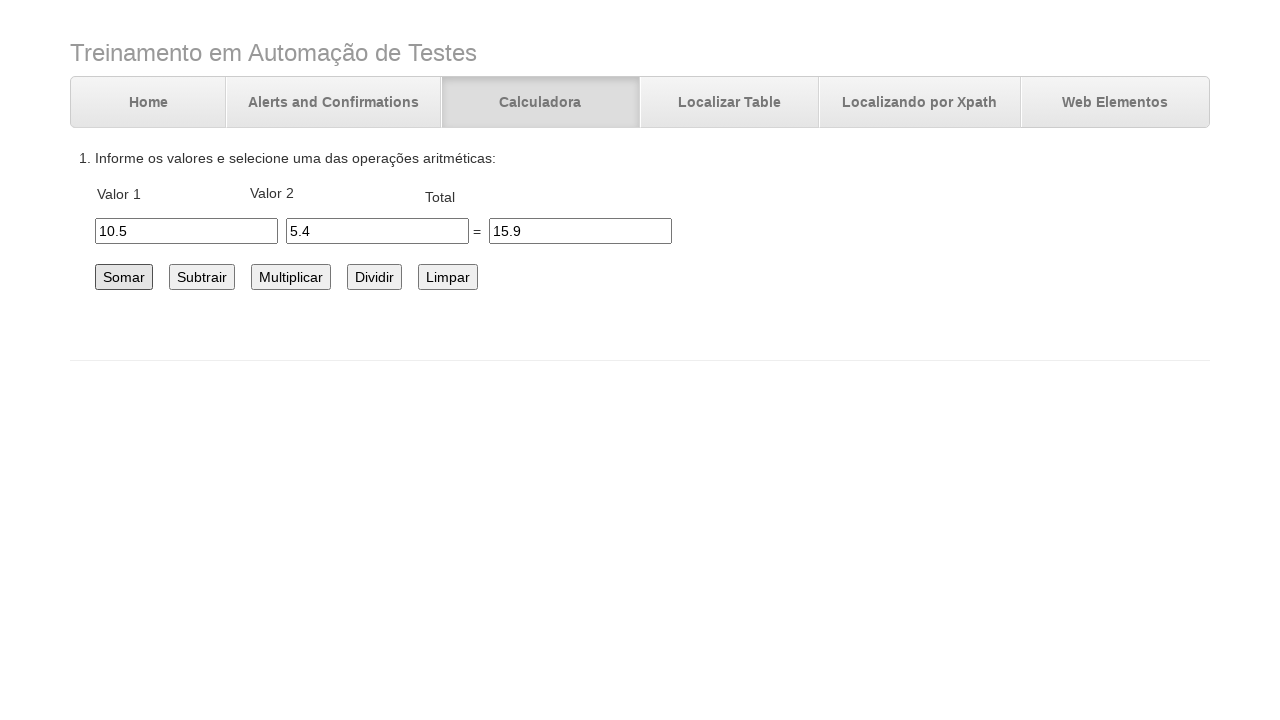

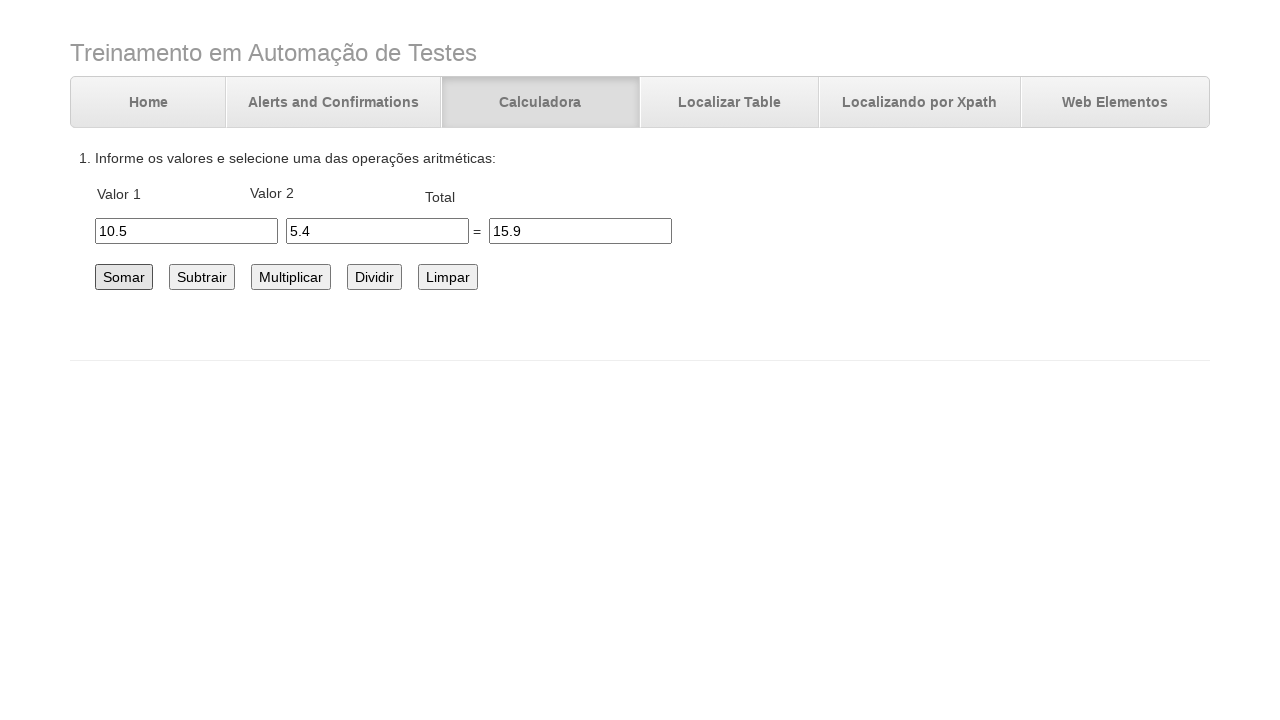